Tests AJAX data loading by clicking a button that triggers an AJAX request and waiting for the response

Starting URL: http://uitestingplayground.com/

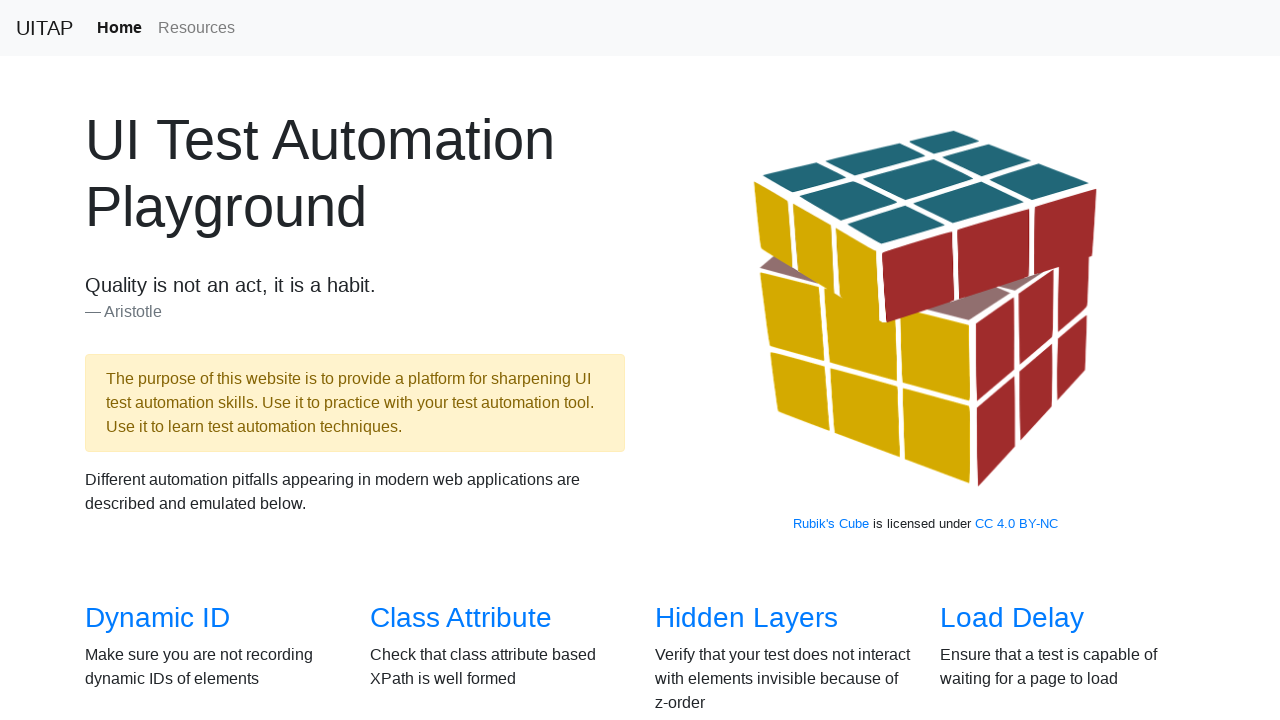

Clicked on AJAX Data link at (154, 360) on internal:role=link[name="AJAX Data"i]
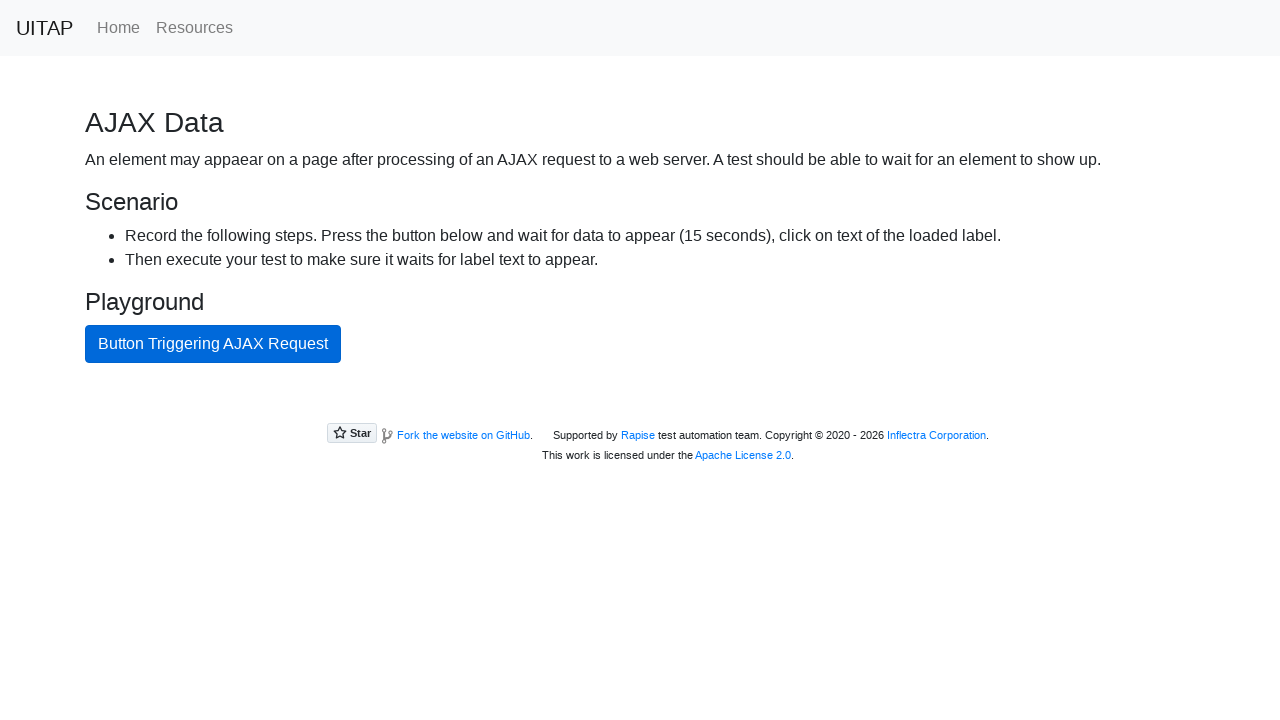

Clicked button triggering AJAX request at (213, 344) on internal:role=button[name="Button Triggering AJAX Request"i]
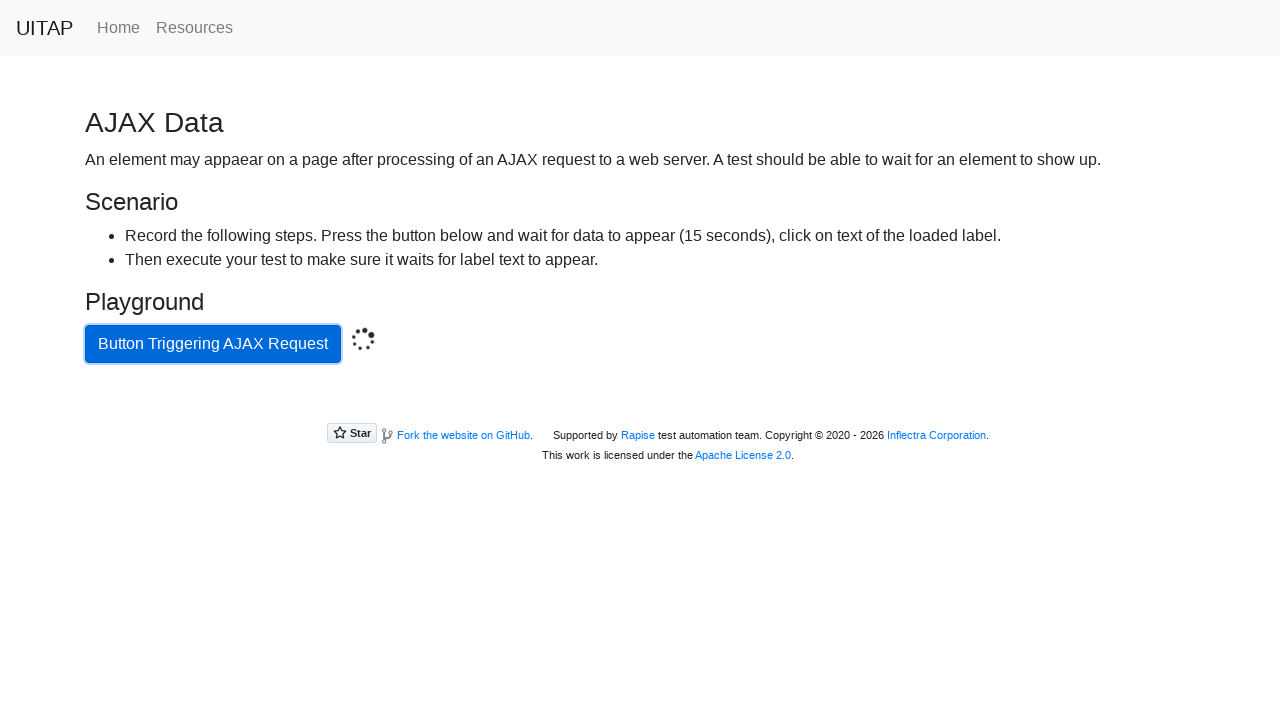

Success paragraph appeared after AJAX response
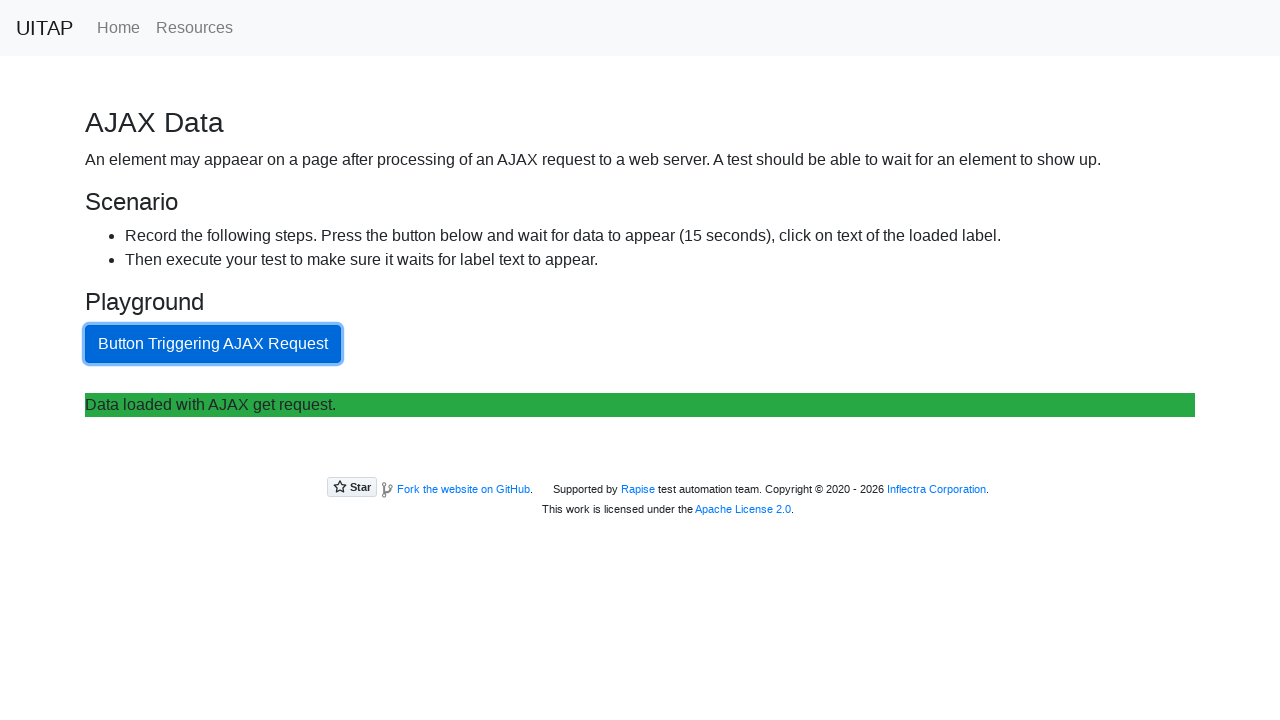

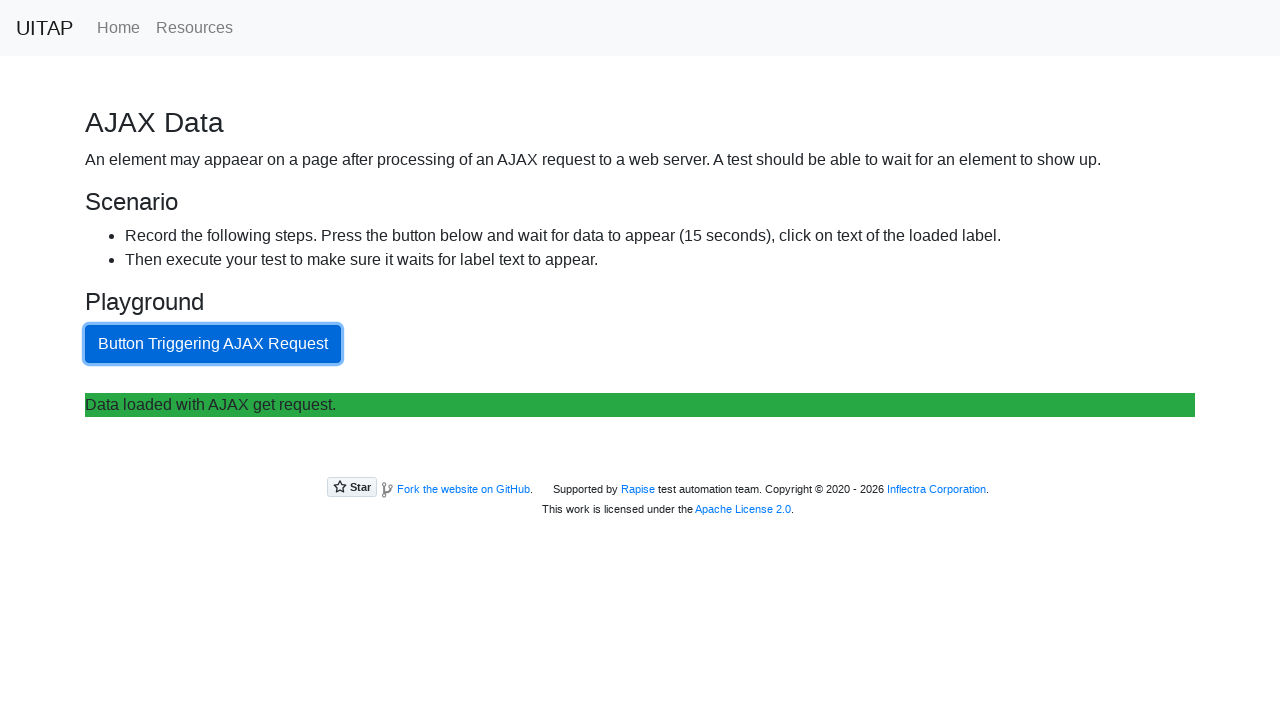